Navigates to Rahul Shetty Academy homepage and verifies the page loads by checking for the page title

Starting URL: https://rahulshettyacademy.com/

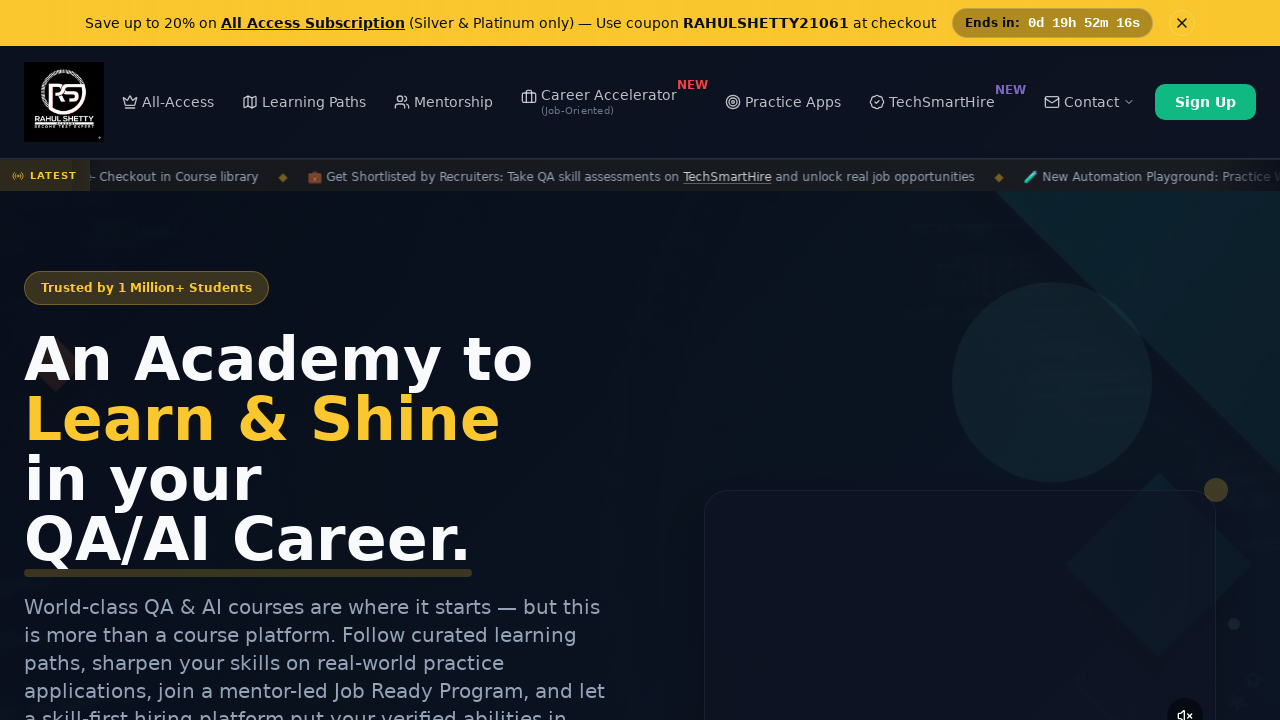

Waited for page DOM to finish loading
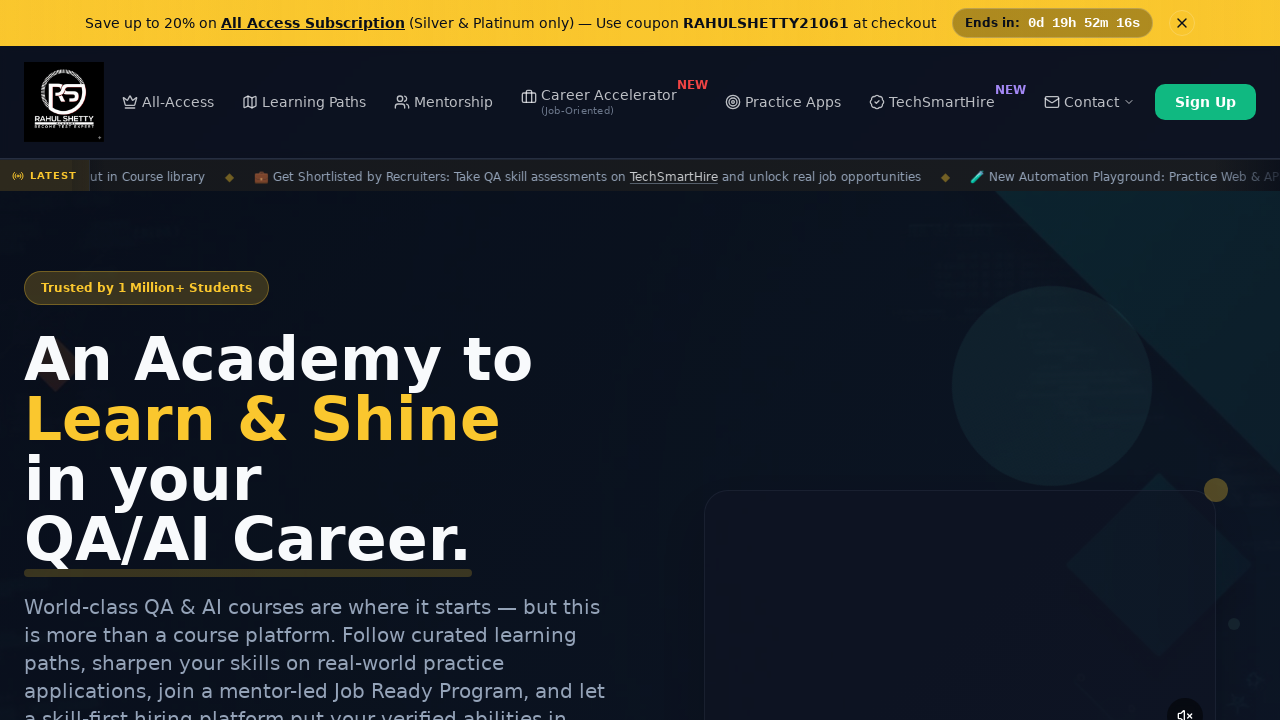

Retrieved page title: Rahul Shetty Academy | QA Automation, Playwright, AI Testing & Online Training
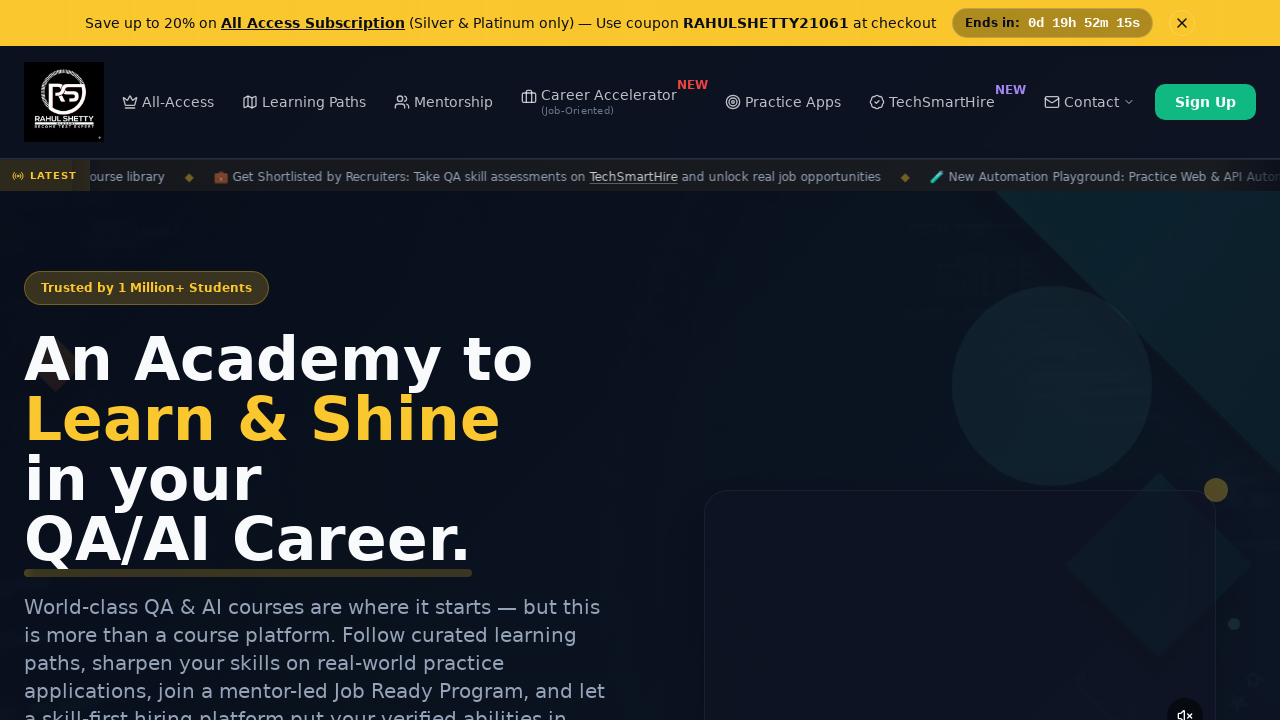

Printed page title to console
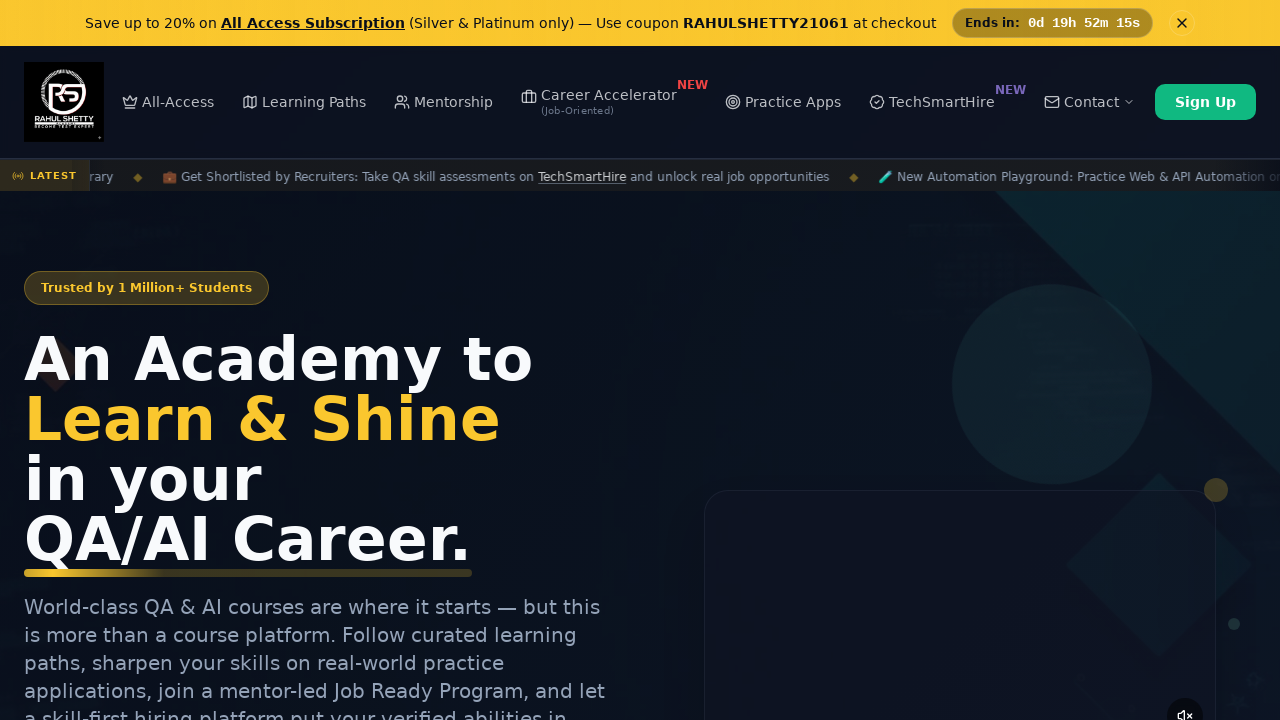

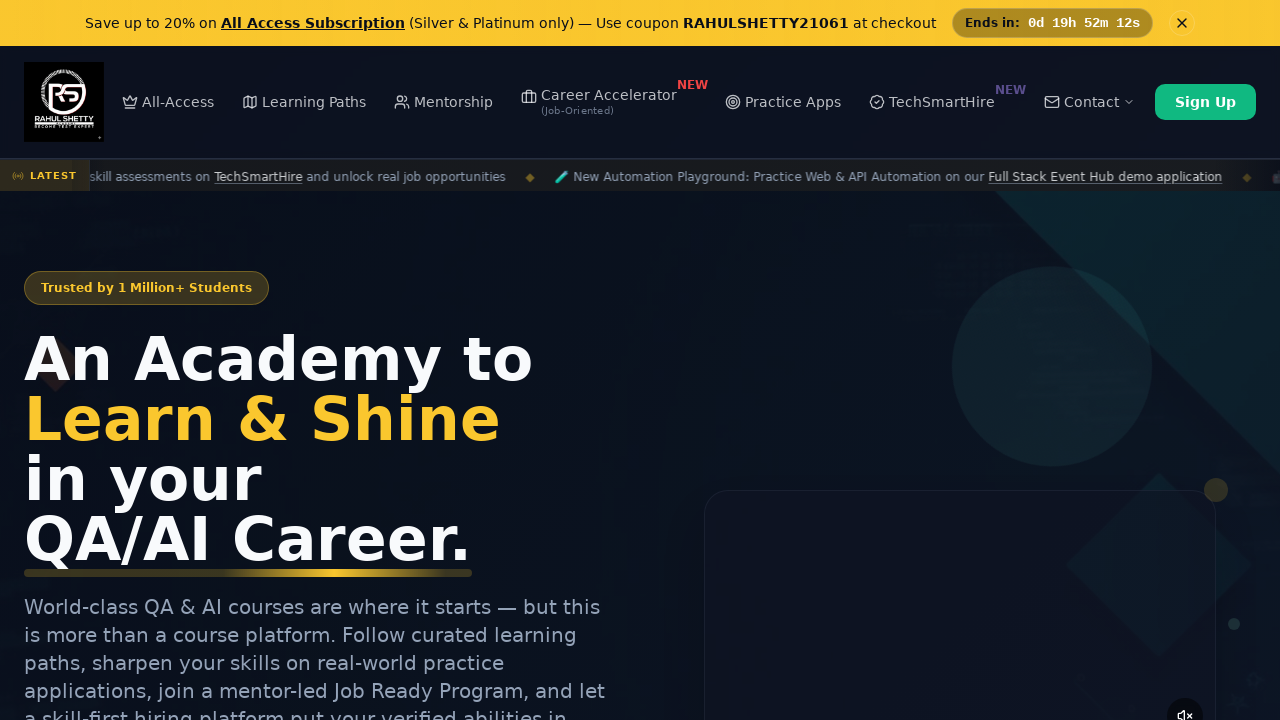